Navigates to Tata Cliq website and retrieves page title, URL, and domain information using JavaScript execution

Starting URL: https://tatacliq.com

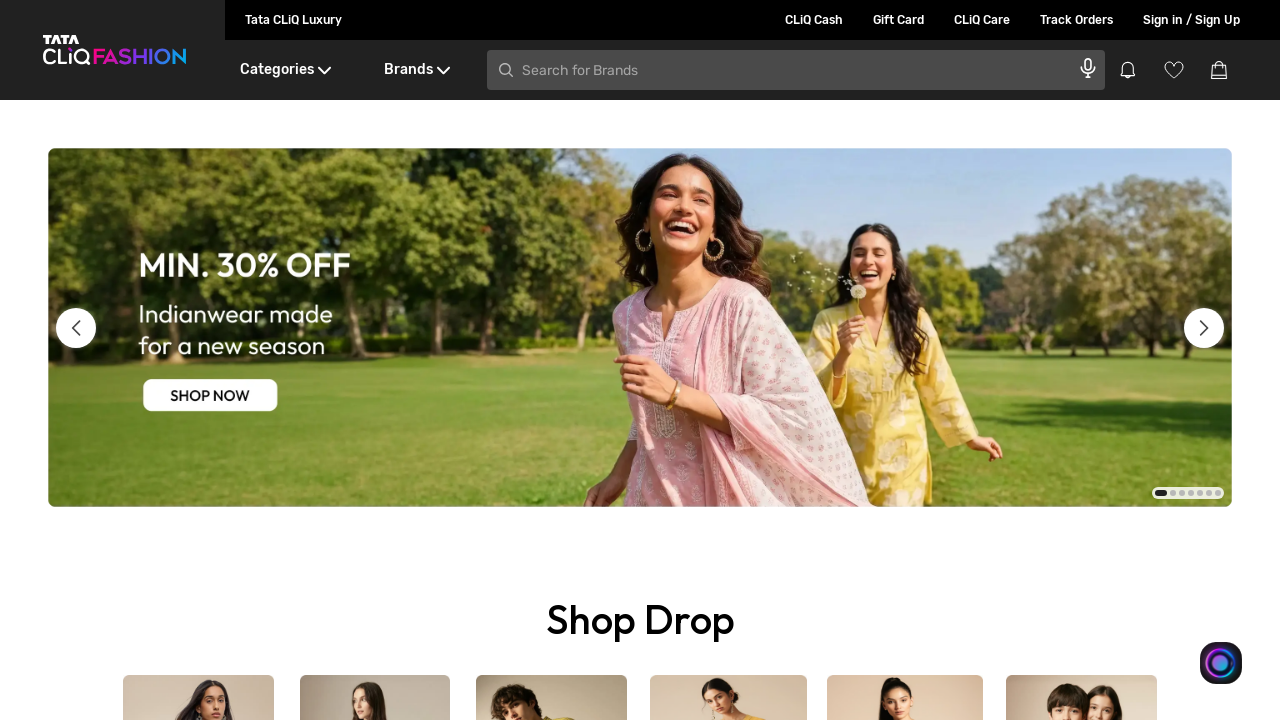

Waited for page to fully load (networkidle state)
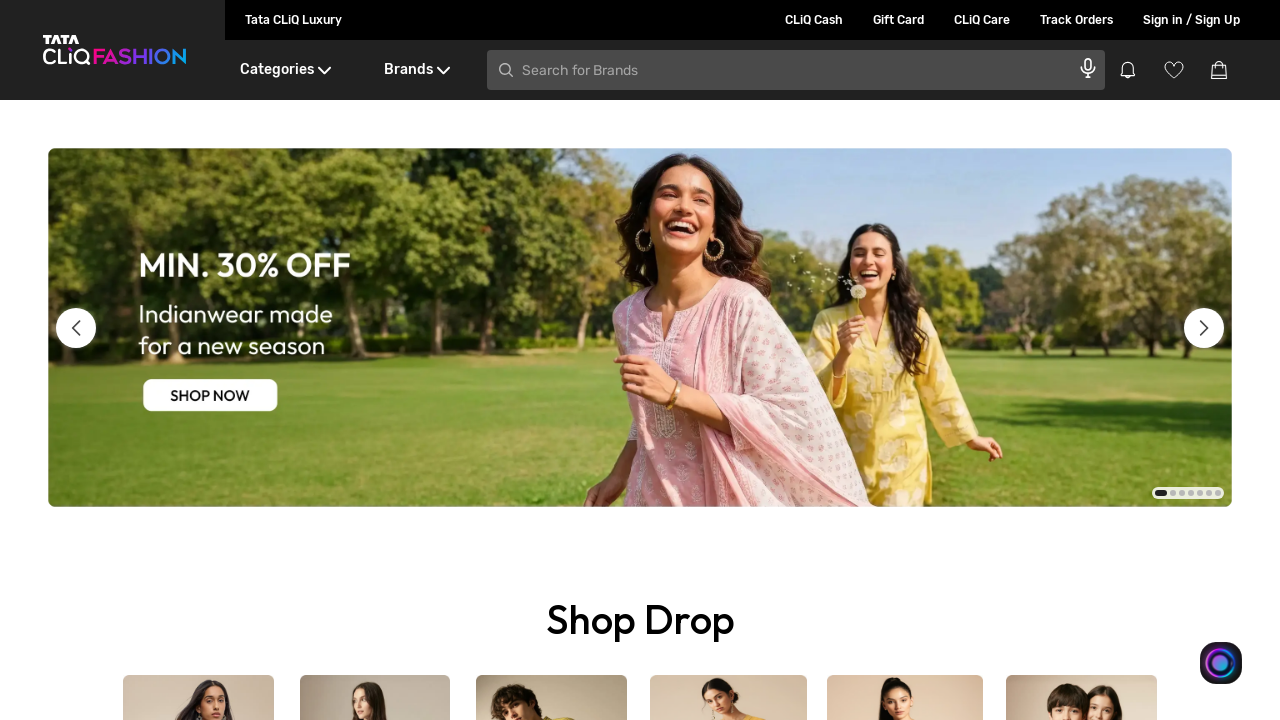

Retrieved page title: Online Fashion & Lifestyle Shopping for Women, Men & Kids in India - Tata CLiQ
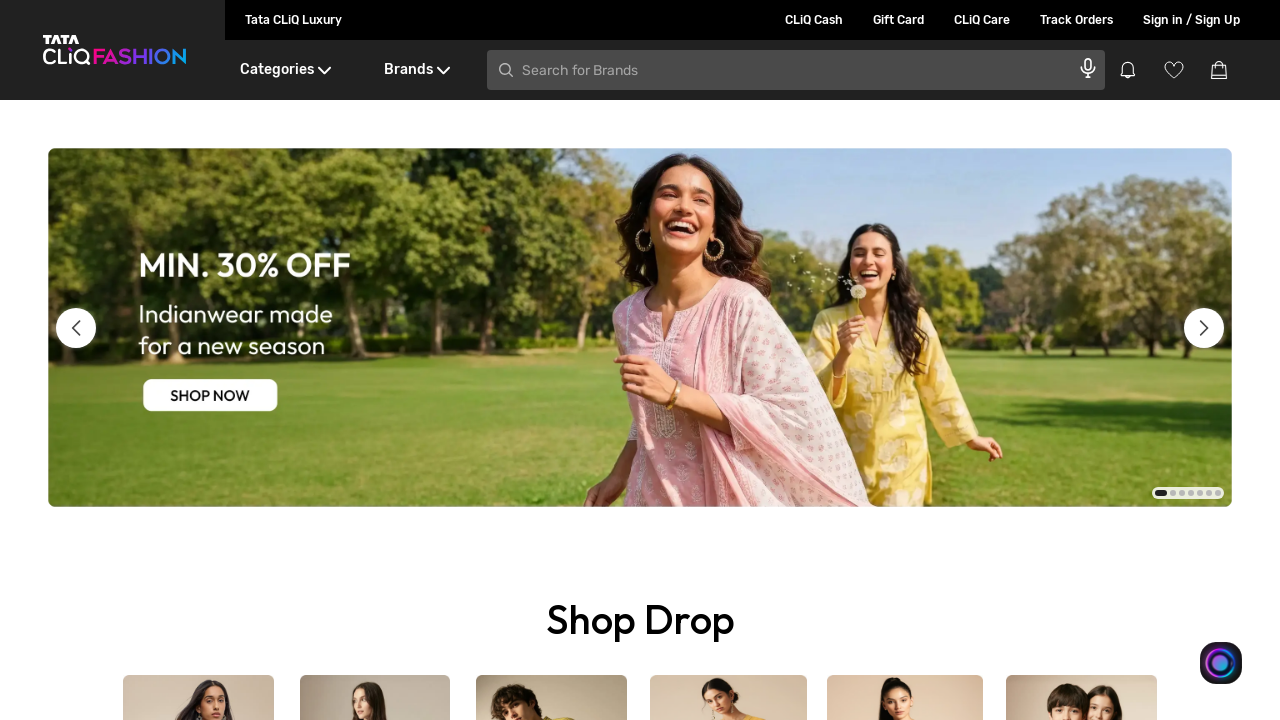

Retrieved page URL: https://www.tatacliq.com/
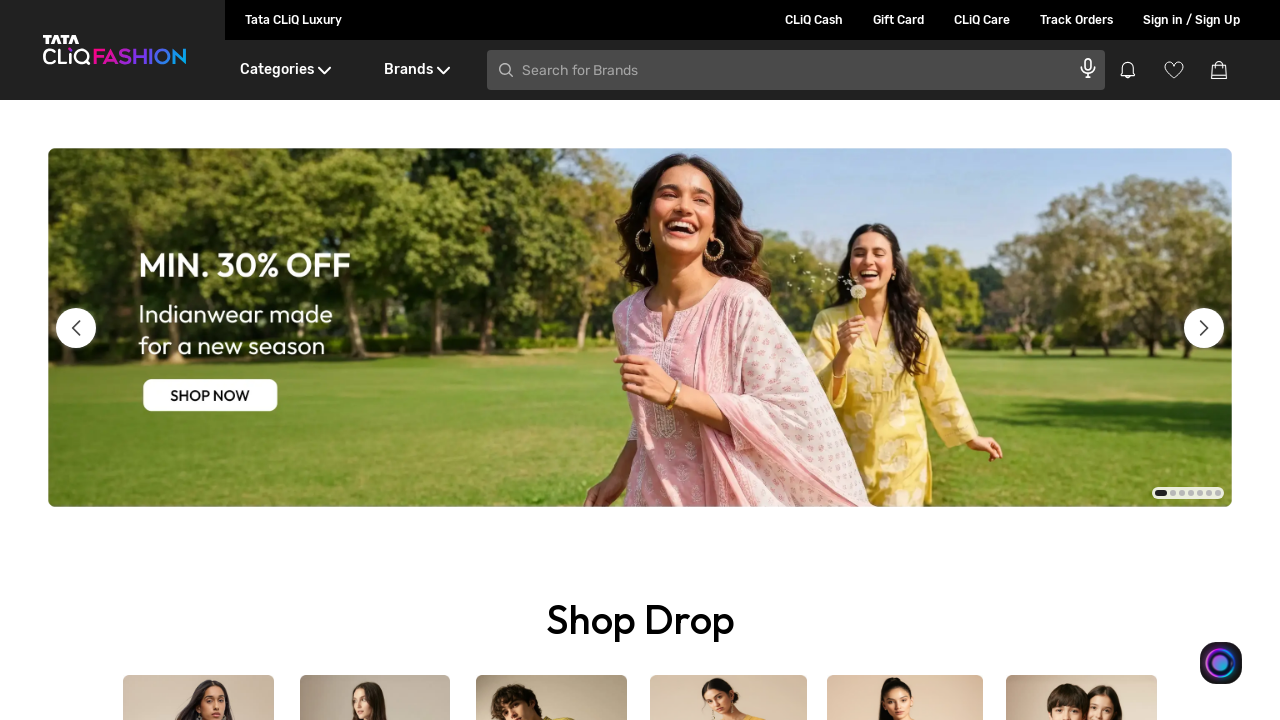

Retrieved domain name: www.tatacliq.com
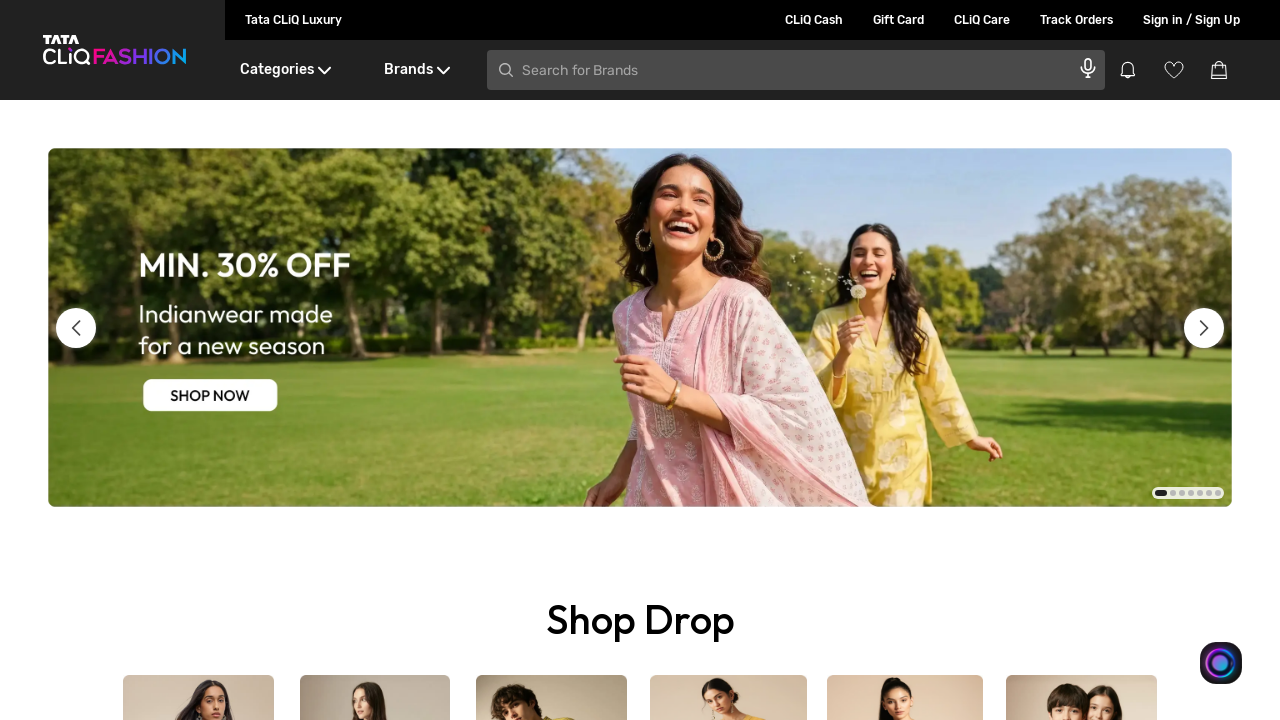

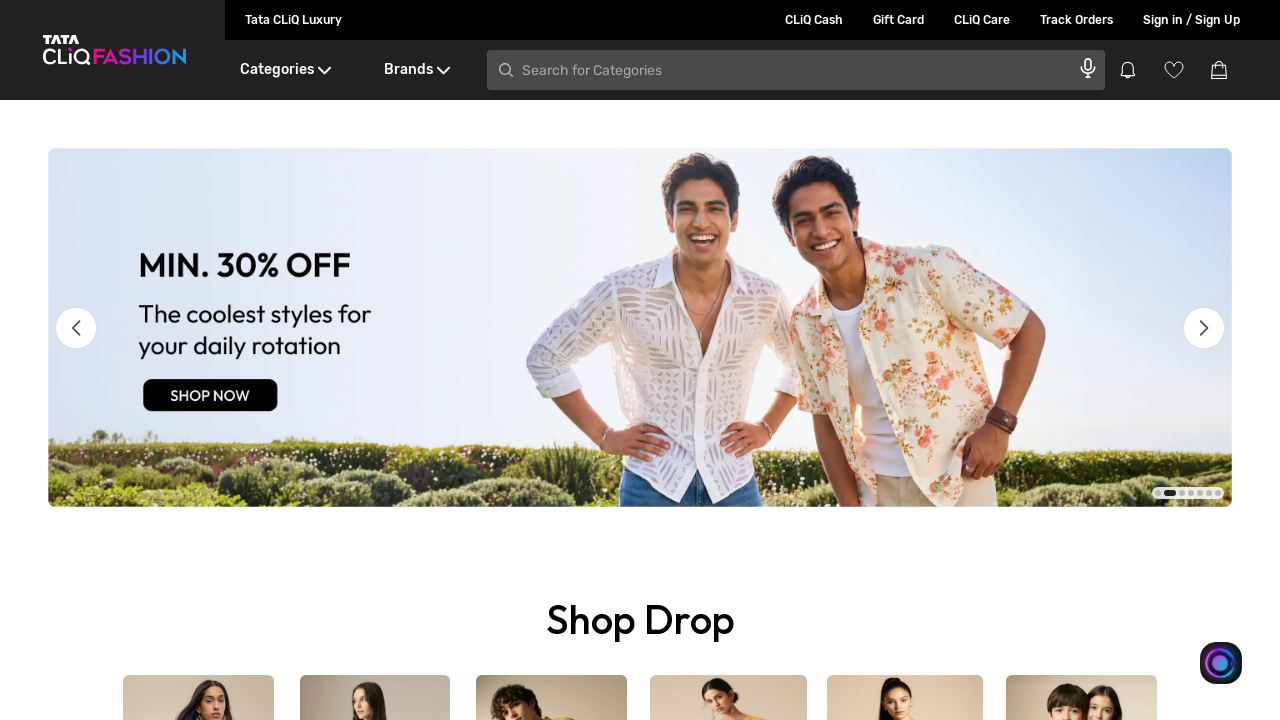